Tests table interaction by counting rows and columns, reading cell values, and clicking on a column header to sort the table.

Starting URL: https://training-support.net/webelements/tables

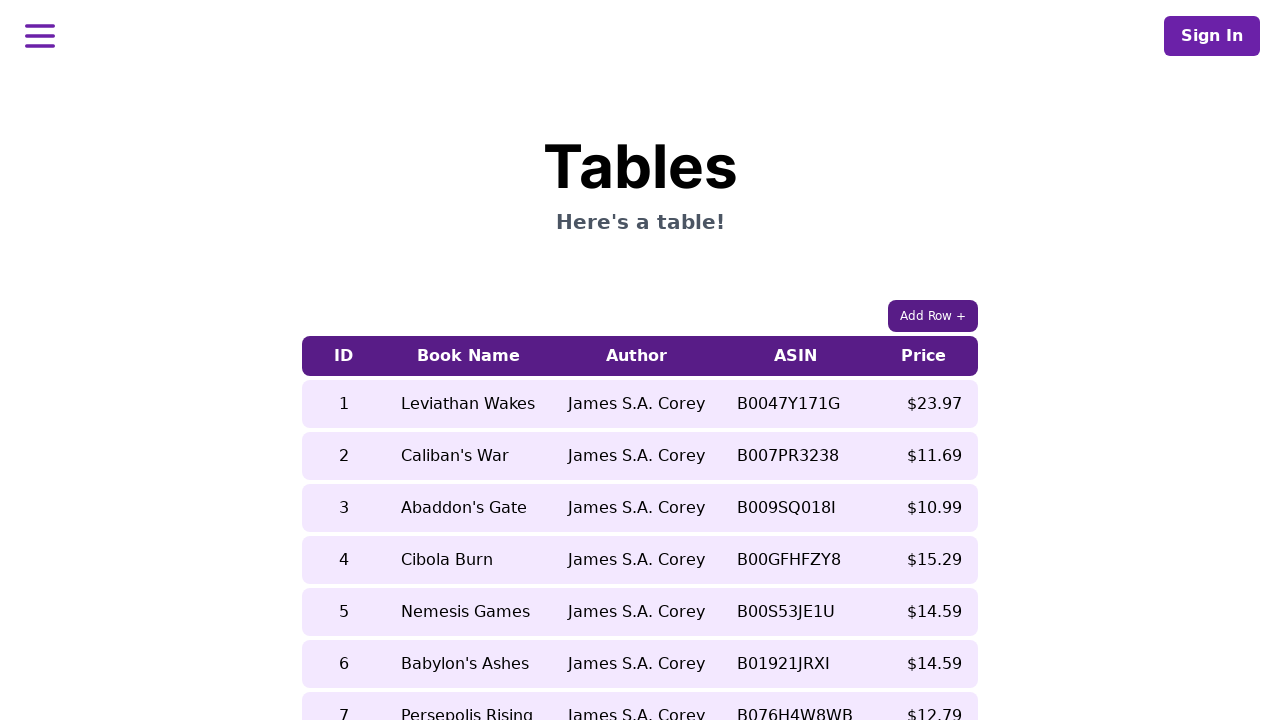

Table with class 'table-auto' loaded
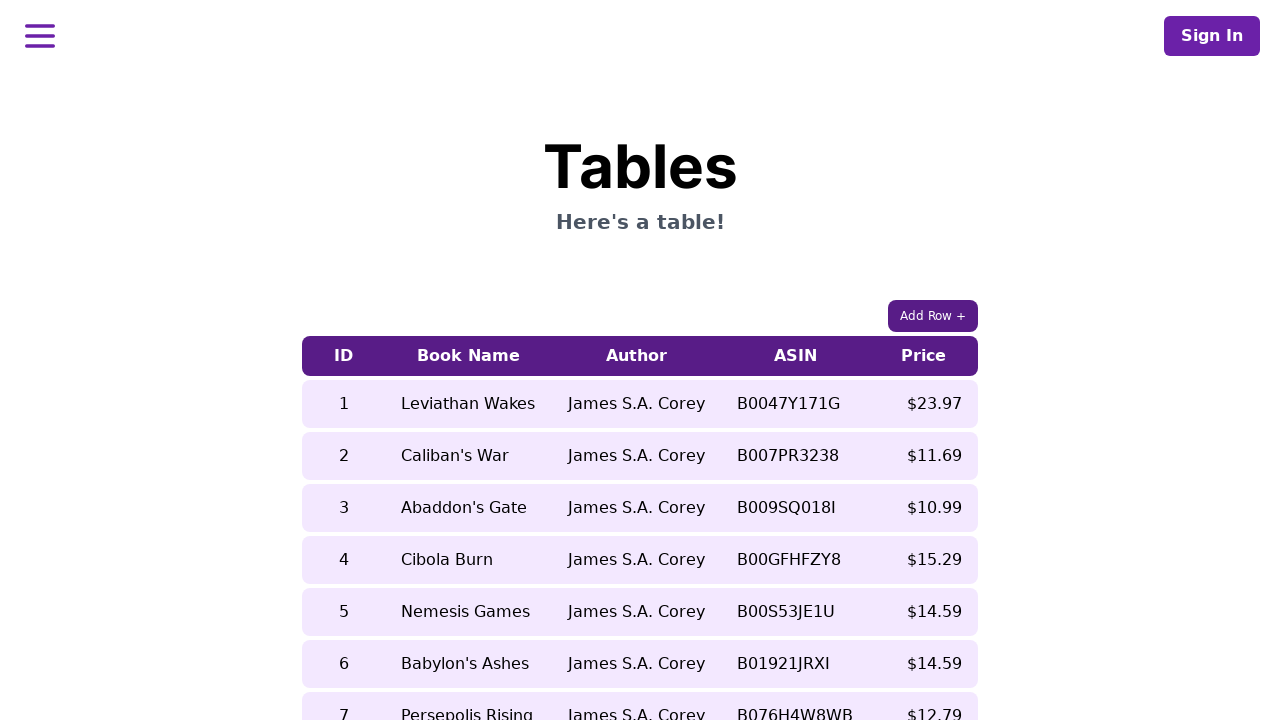

First table row element located
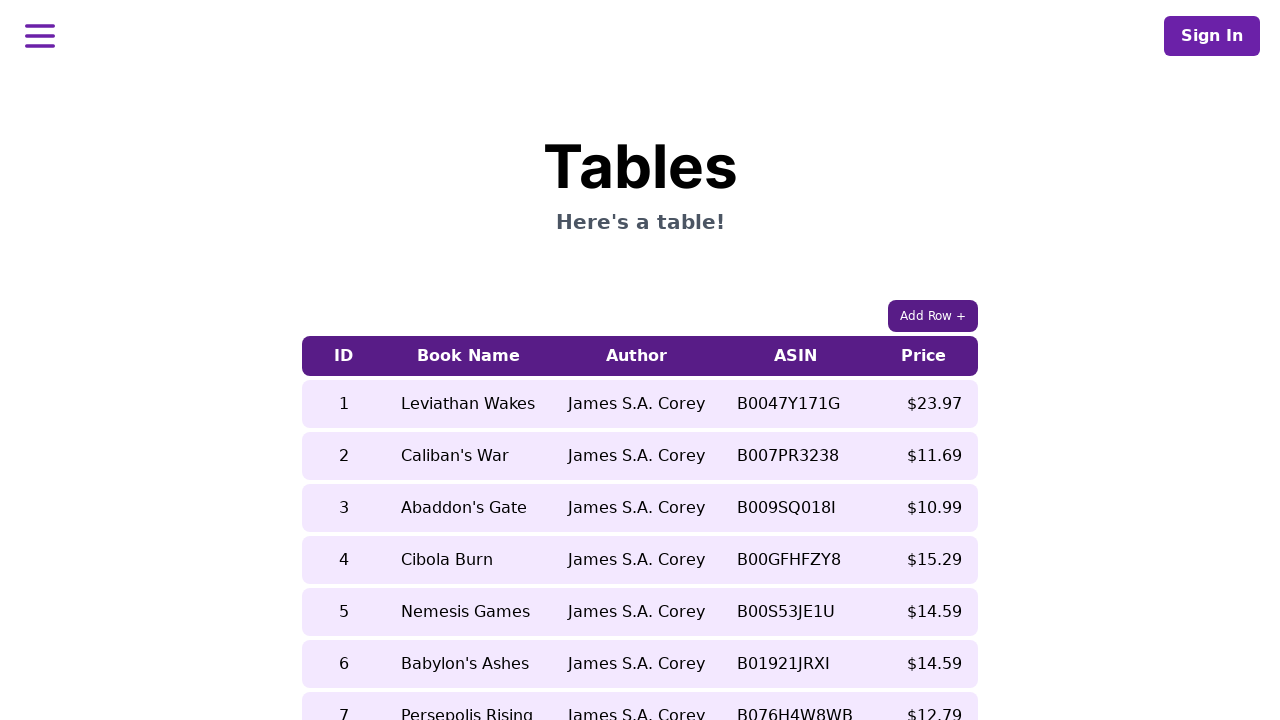

First table column header element located
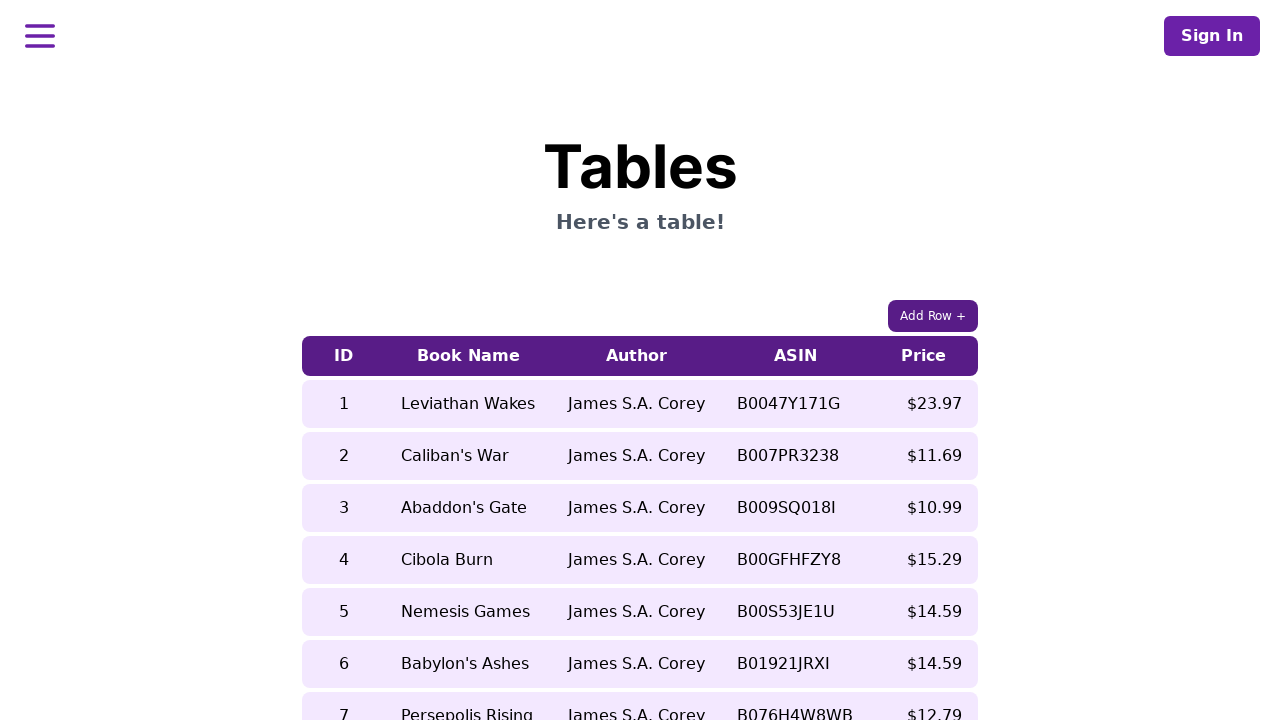

Cell value from row 5, column 2 located before sorting
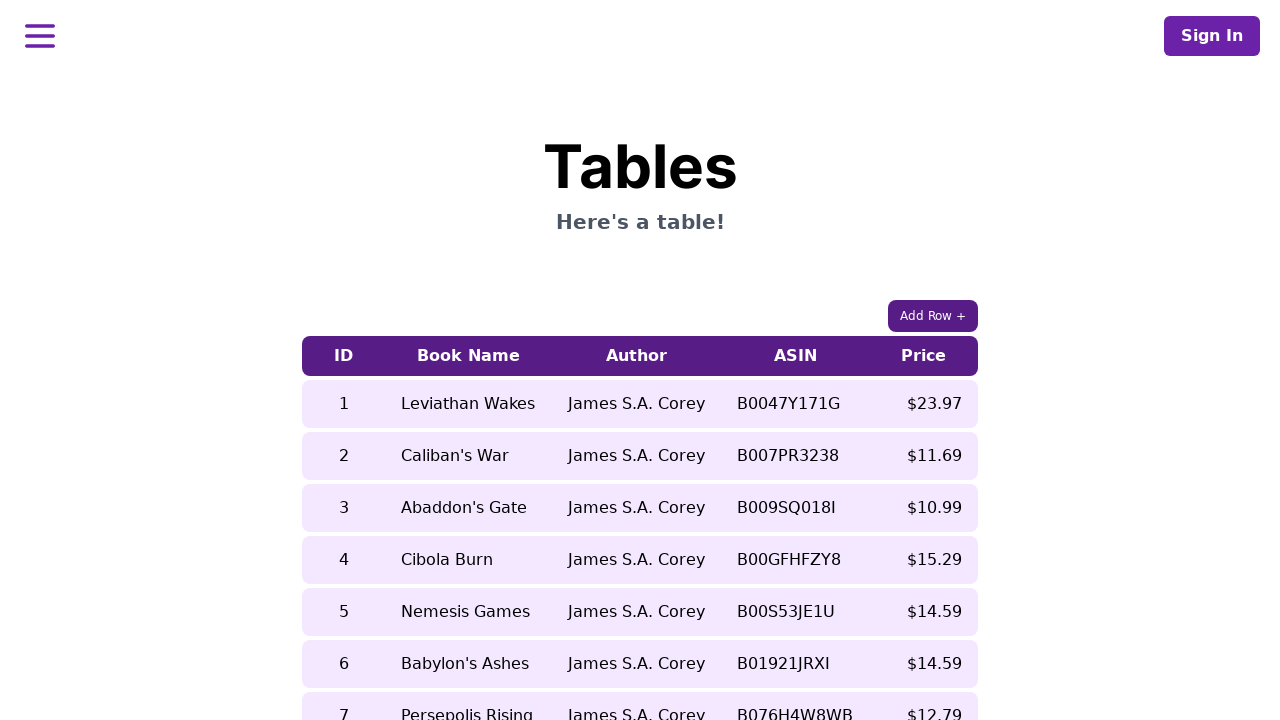

Clicked 5th column header to sort table at (924, 356) on xpath=//table[contains(@class, 'table-auto')]/thead/tr/th[5]
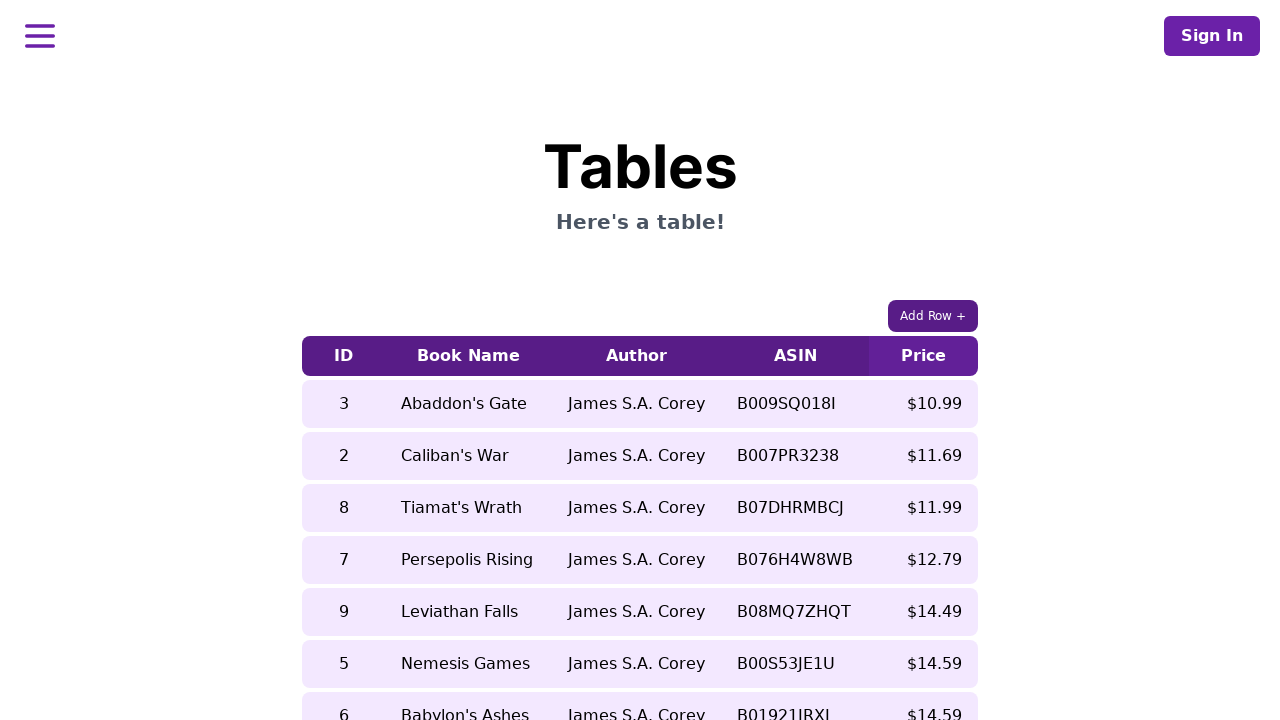

Waited 500ms for table to update after sorting
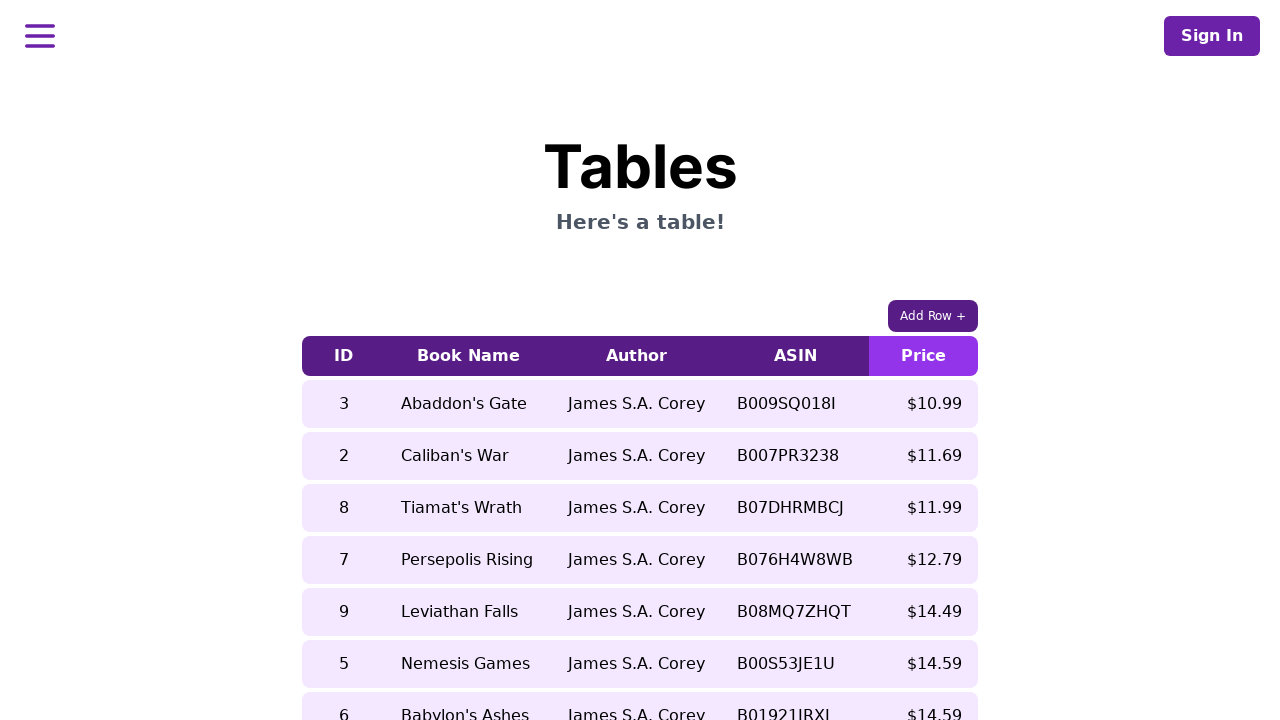

Cell value from row 5, column 2 located after sorting
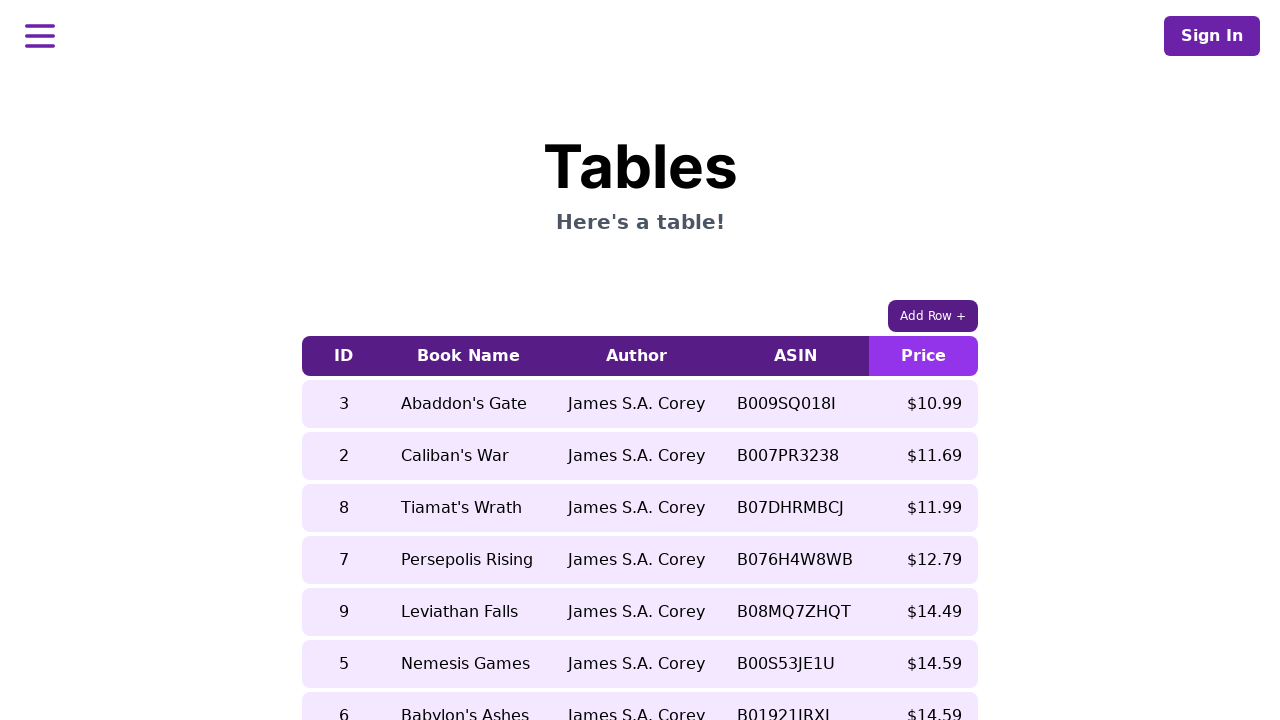

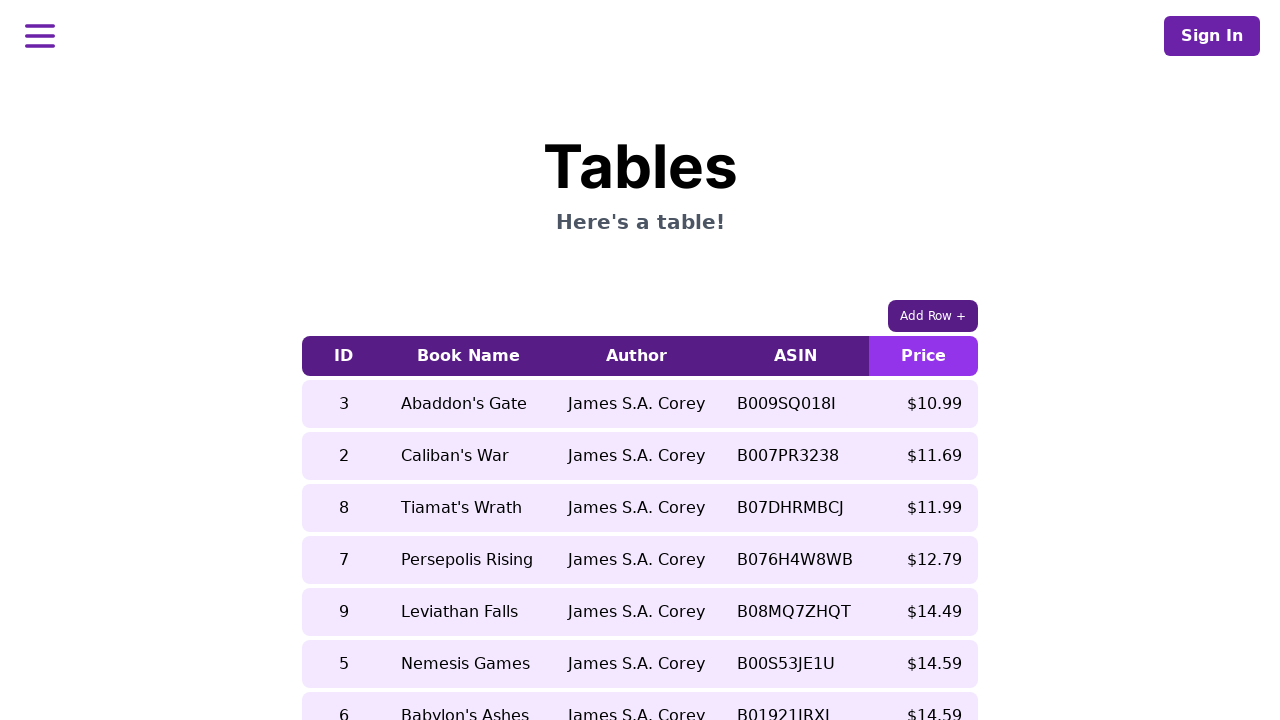